Tests window handling by verifying the initial page content, clicking a link to open a new window, switching to the new window to verify its content, and then switching back to the original window to verify it's still accessible.

Starting URL: https://the-internet.herokuapp.com/windows

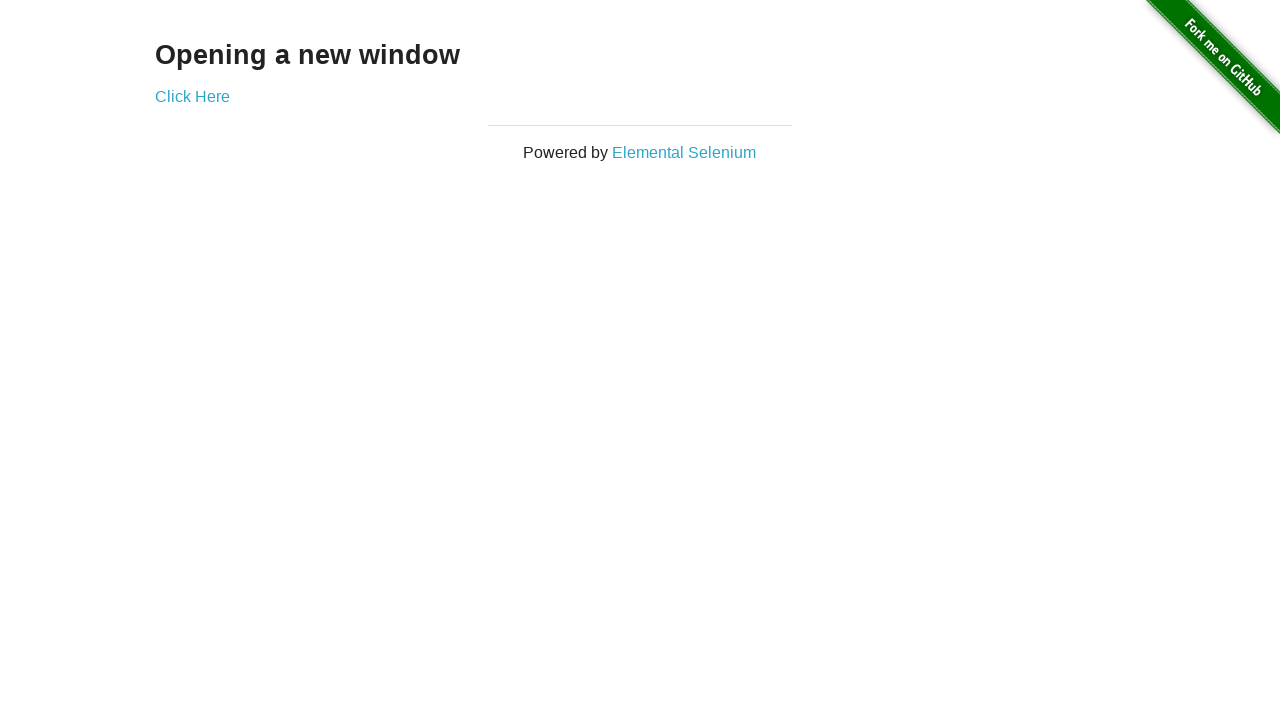

Retrieved header text from initial page
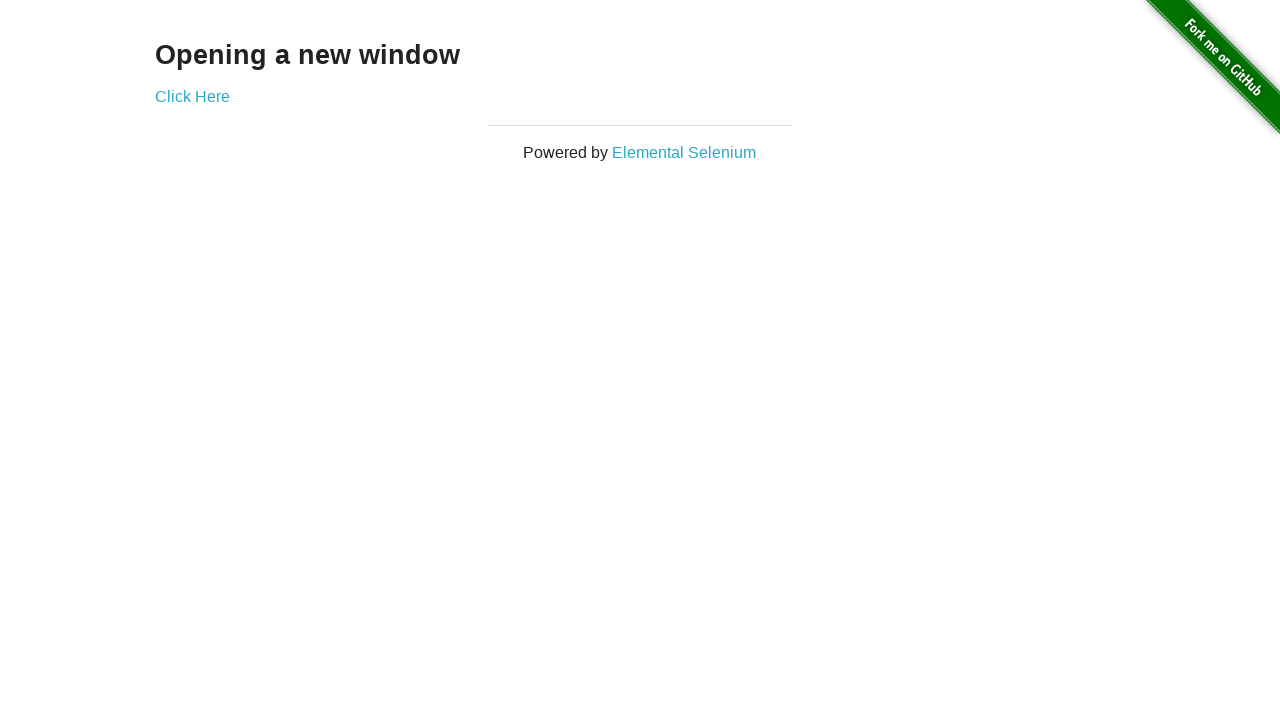

Verified header text is 'Opening a new window'
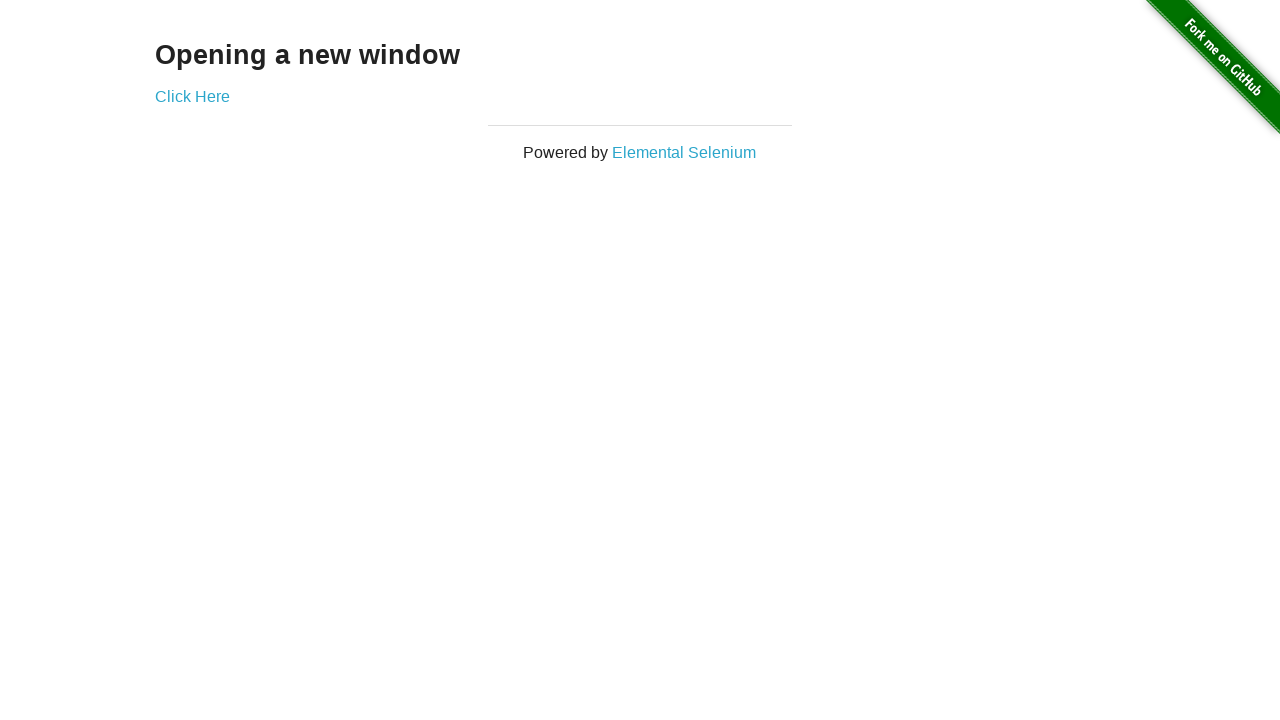

Verified initial page title is 'The Internet'
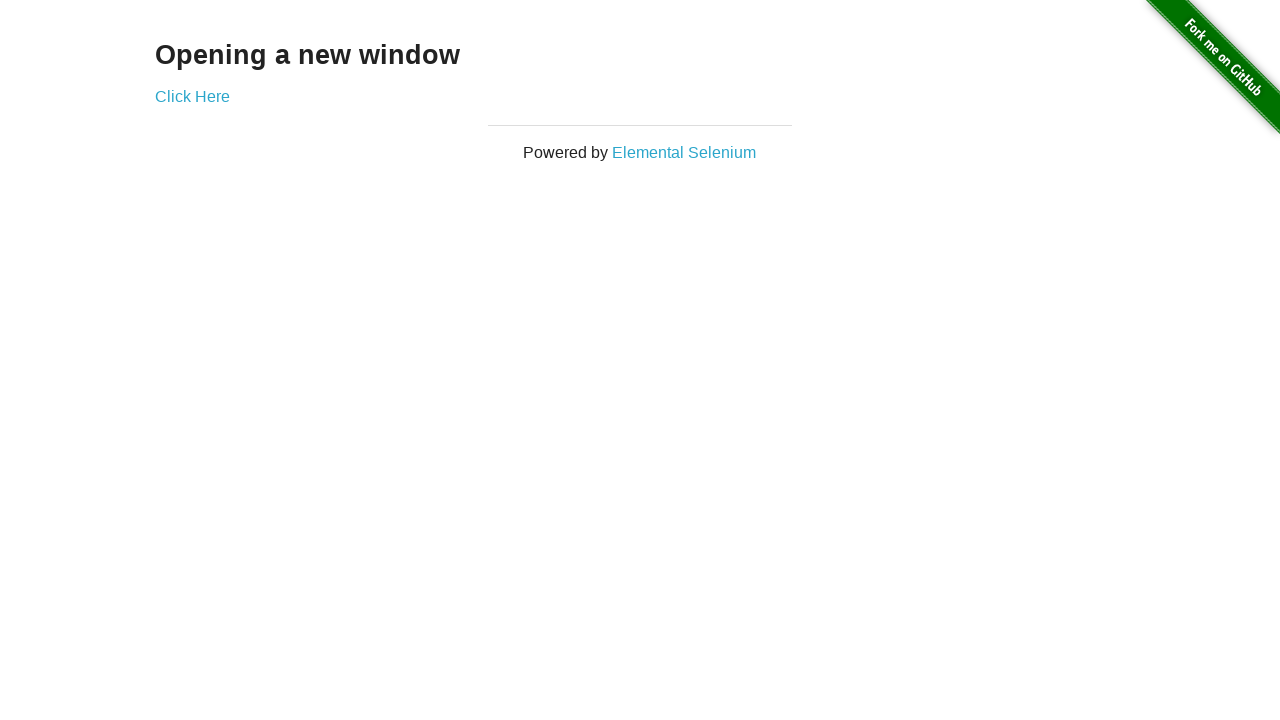

Clicked 'Click Here' link to open new window at (192, 96) on text=Click Here
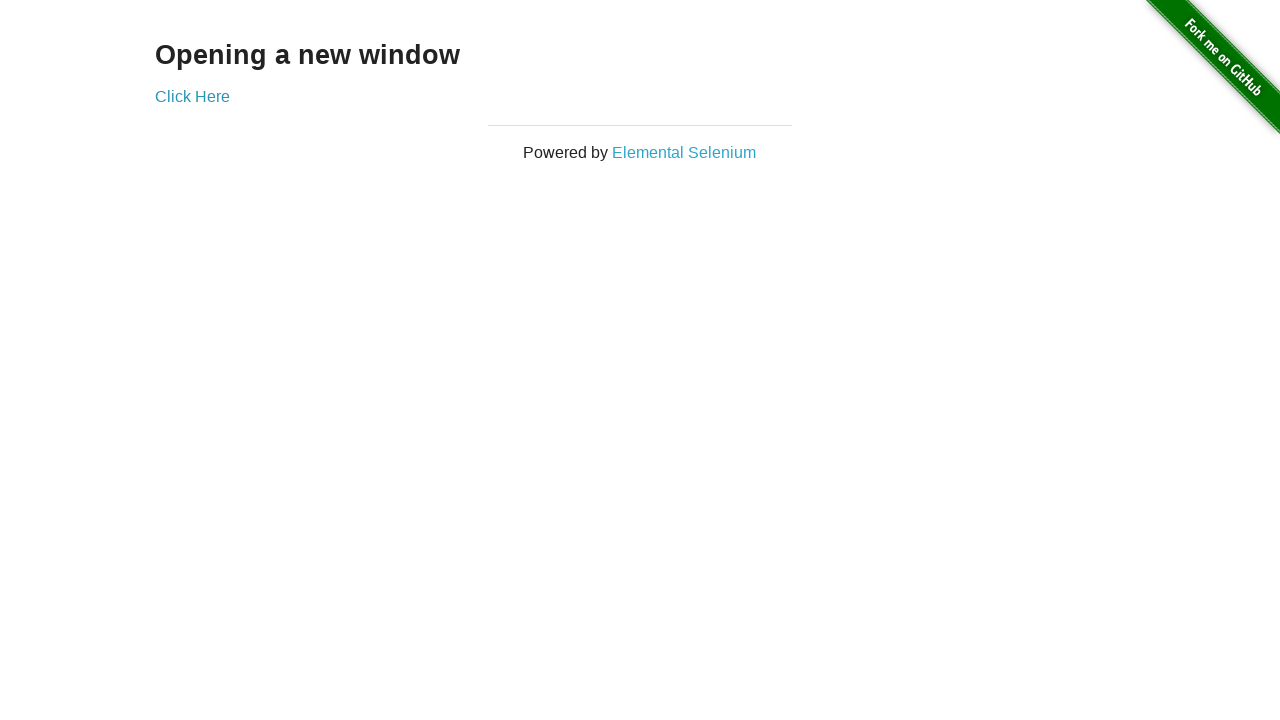

Retrieved new page/window reference
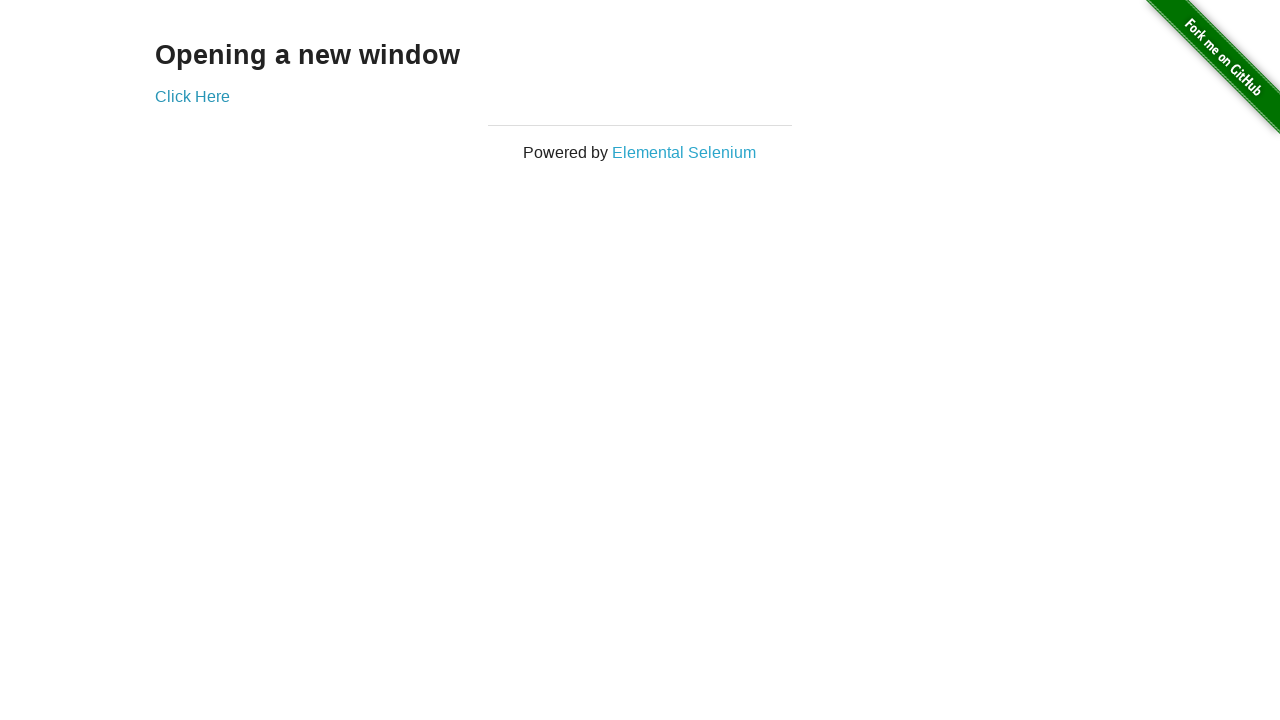

Waited for new page to load
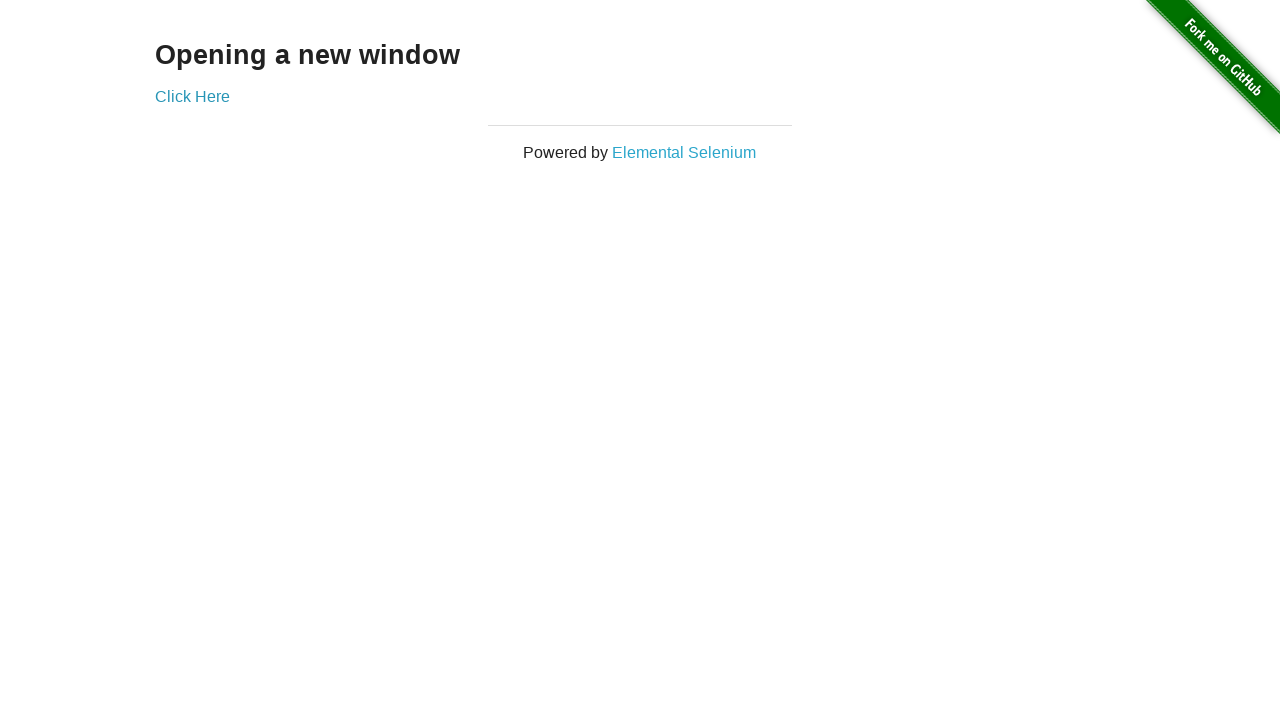

Verified new window title is 'New Window'
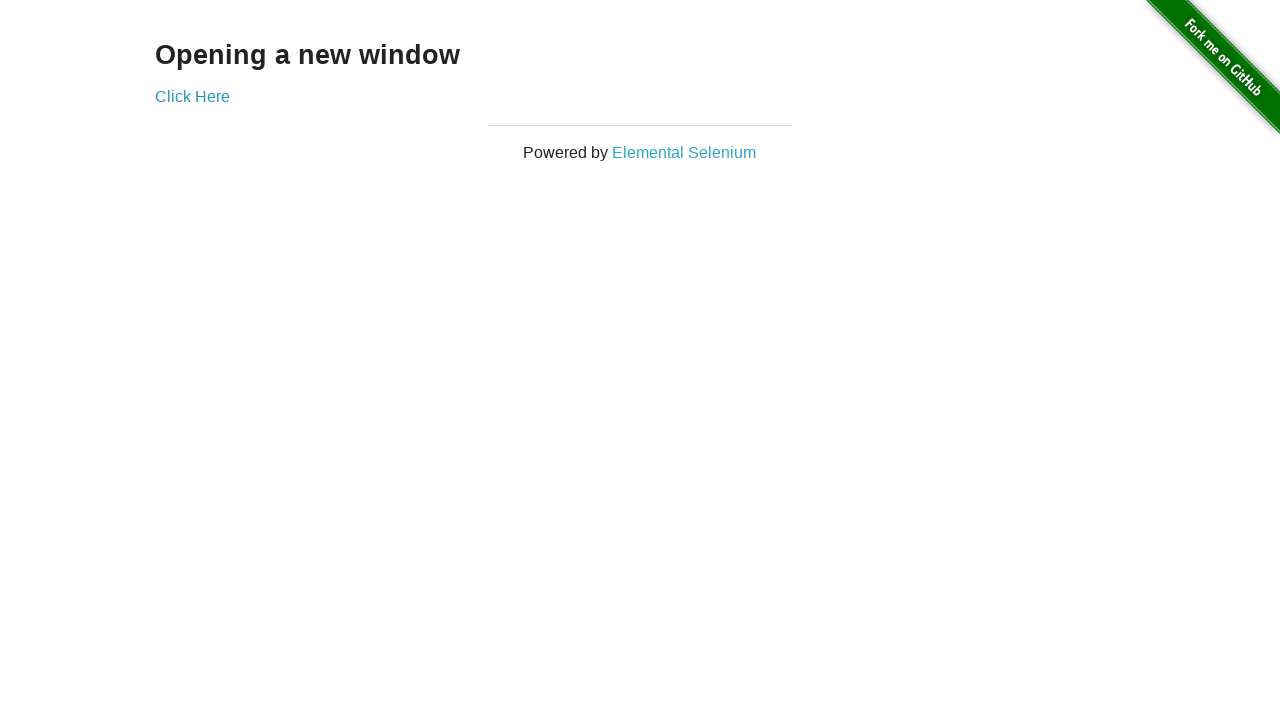

Retrieved header text from new window
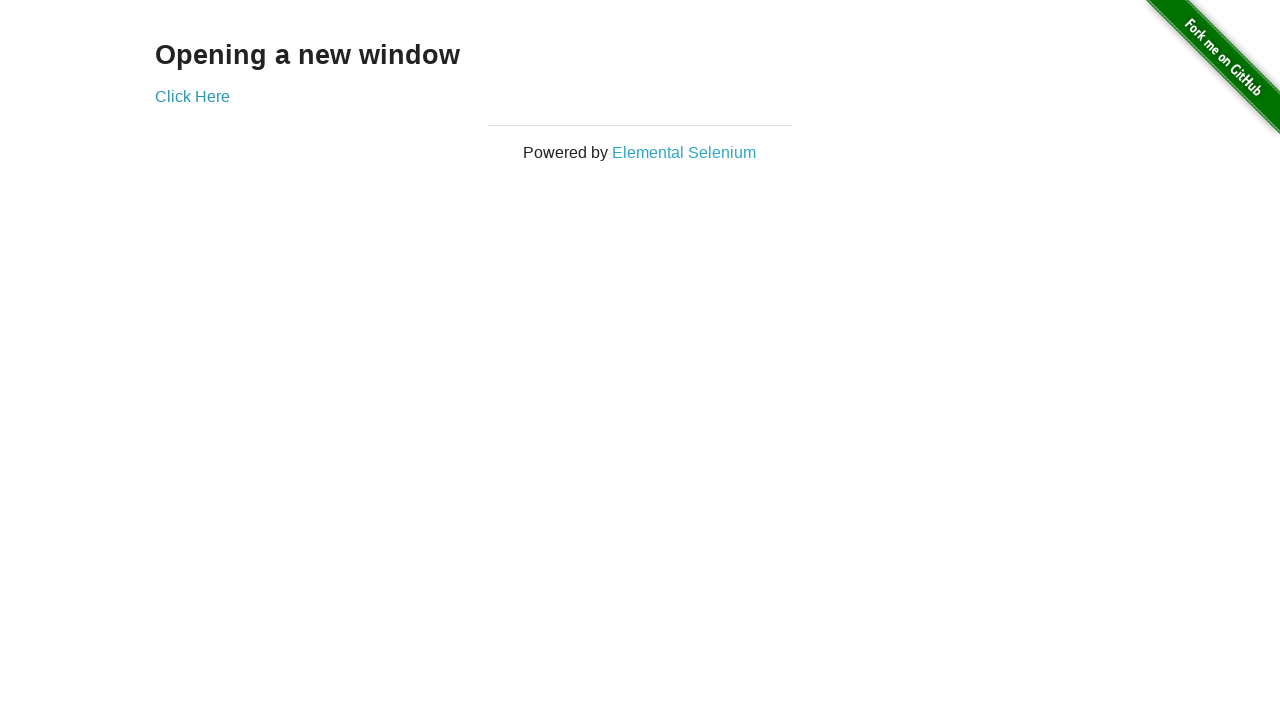

Verified new window header text is 'New Window'
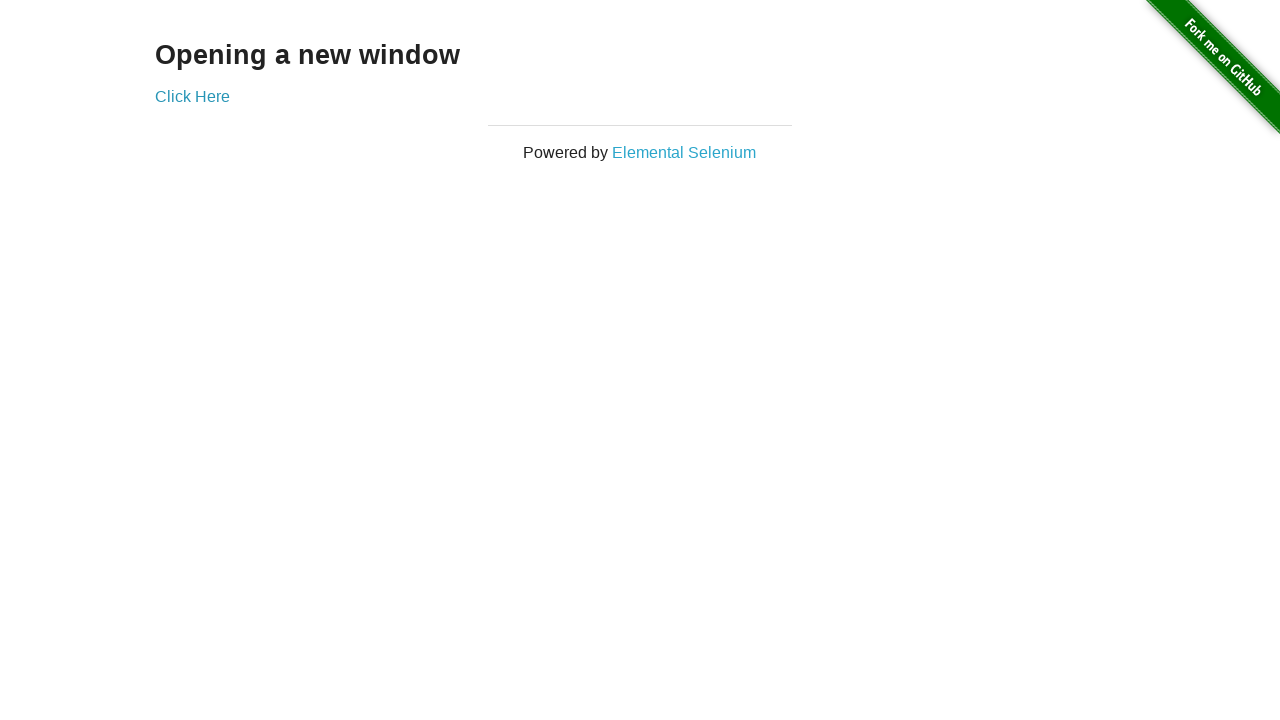

Switched back to original page
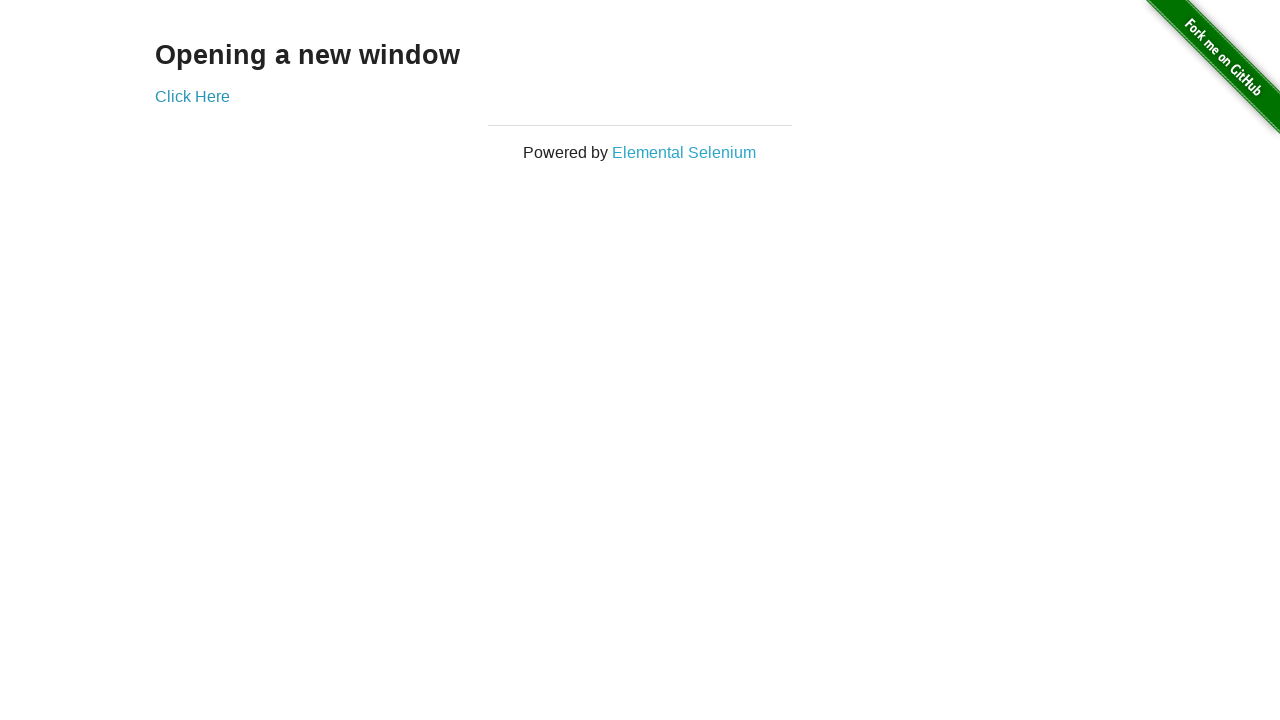

Verified original page title is still 'The Internet'
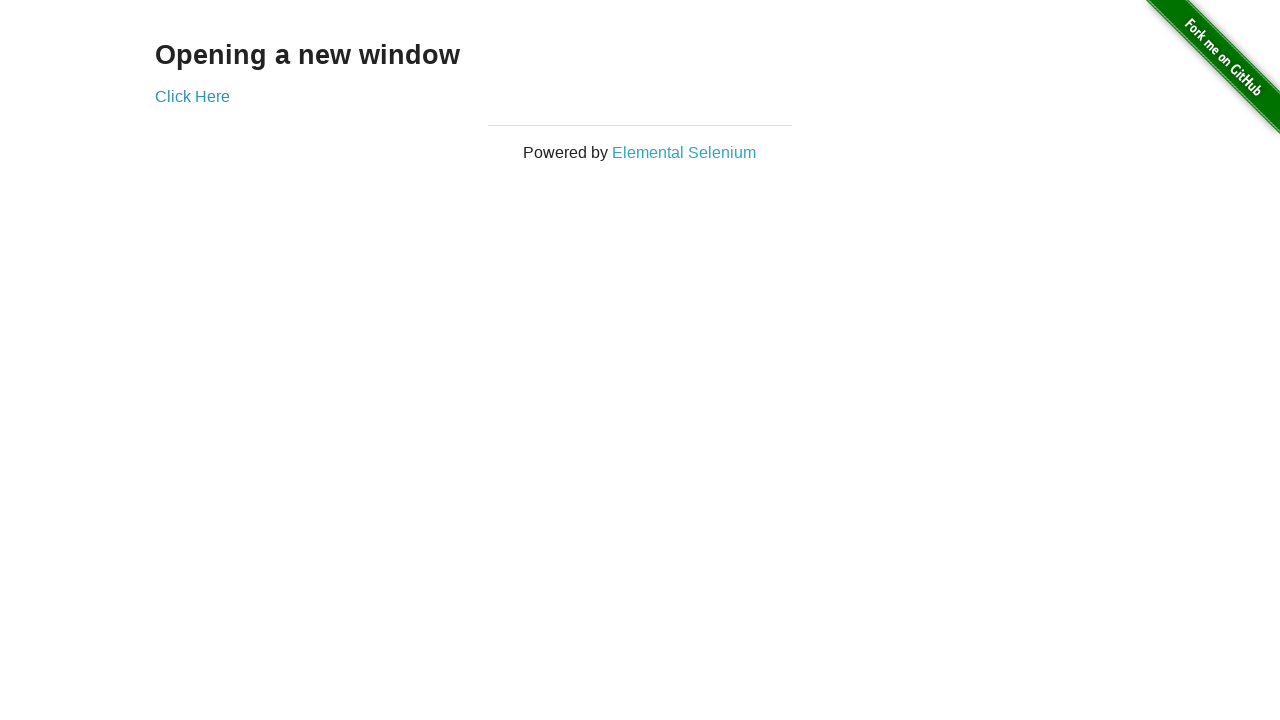

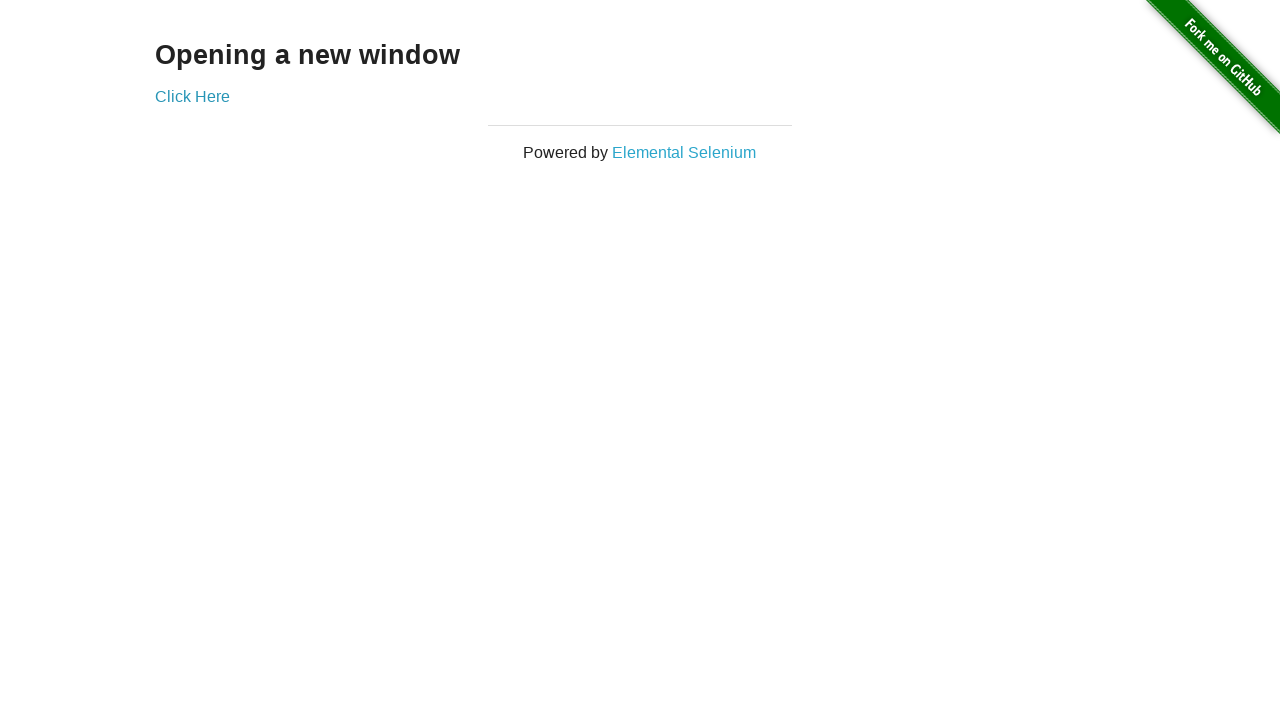